Tests checkbox interaction on an HTML forms page by checking if the "milk" checkbox is selected and clicking it if not.

Starting URL: http://echoecho.com/htmlforms09.htm

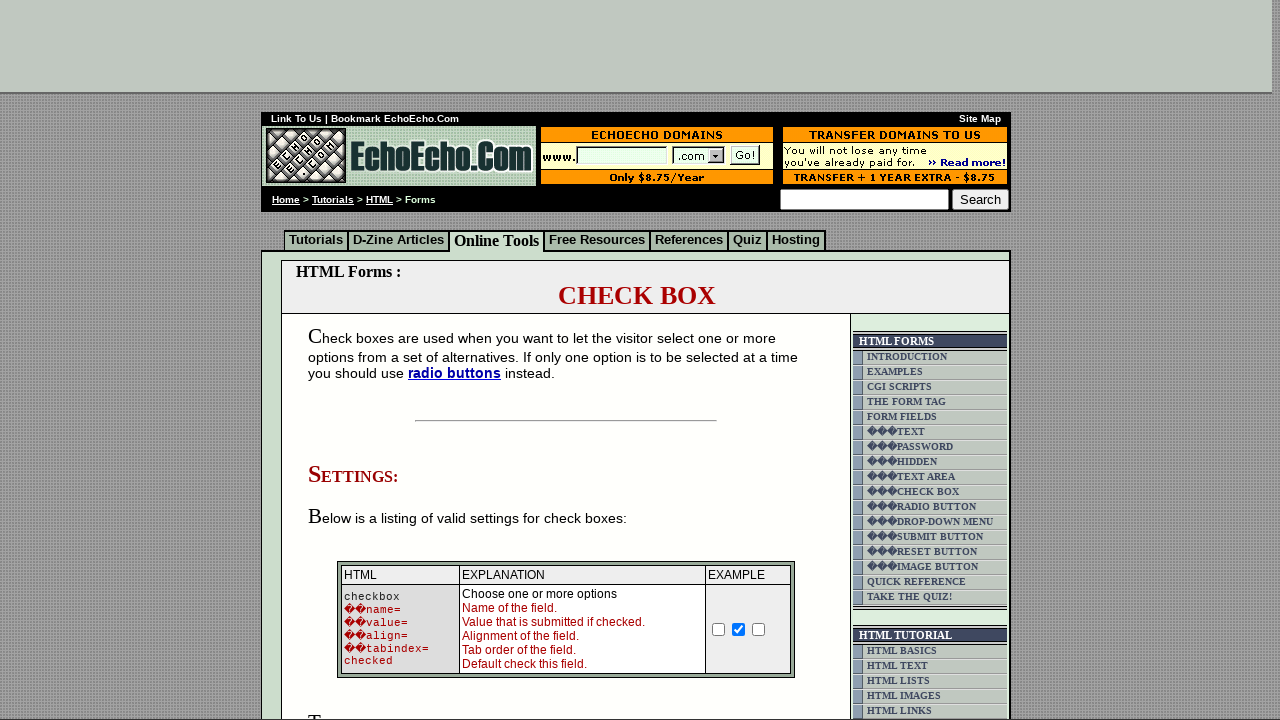

Located the milk checkbox element by name 'option1'
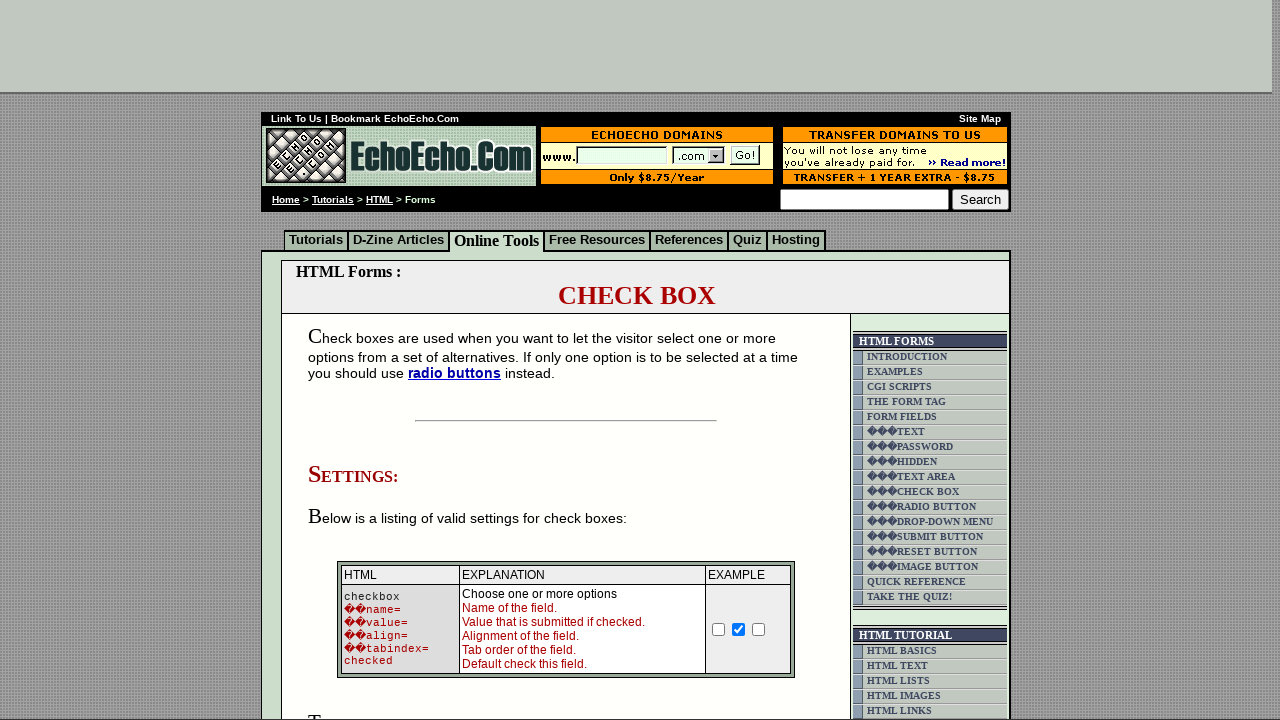

Verified that milk checkbox is not selected
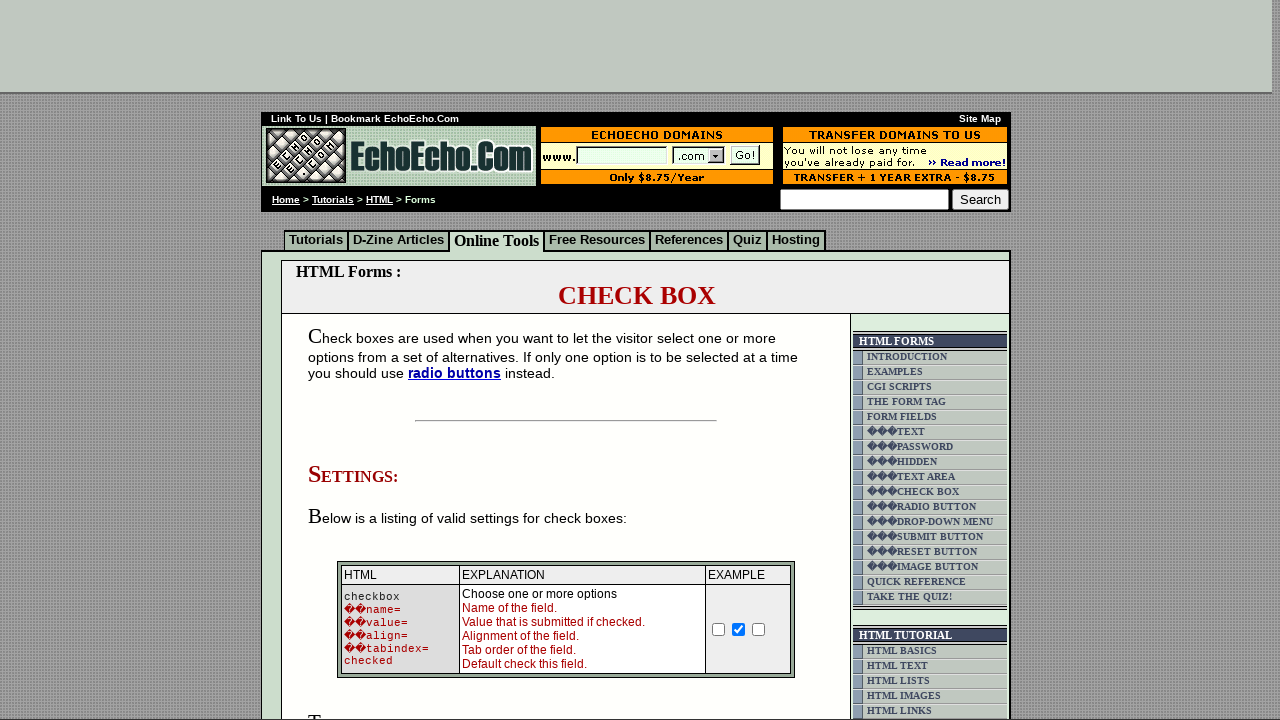

Clicked the milk checkbox to select it at (354, 360) on input[name='option1']
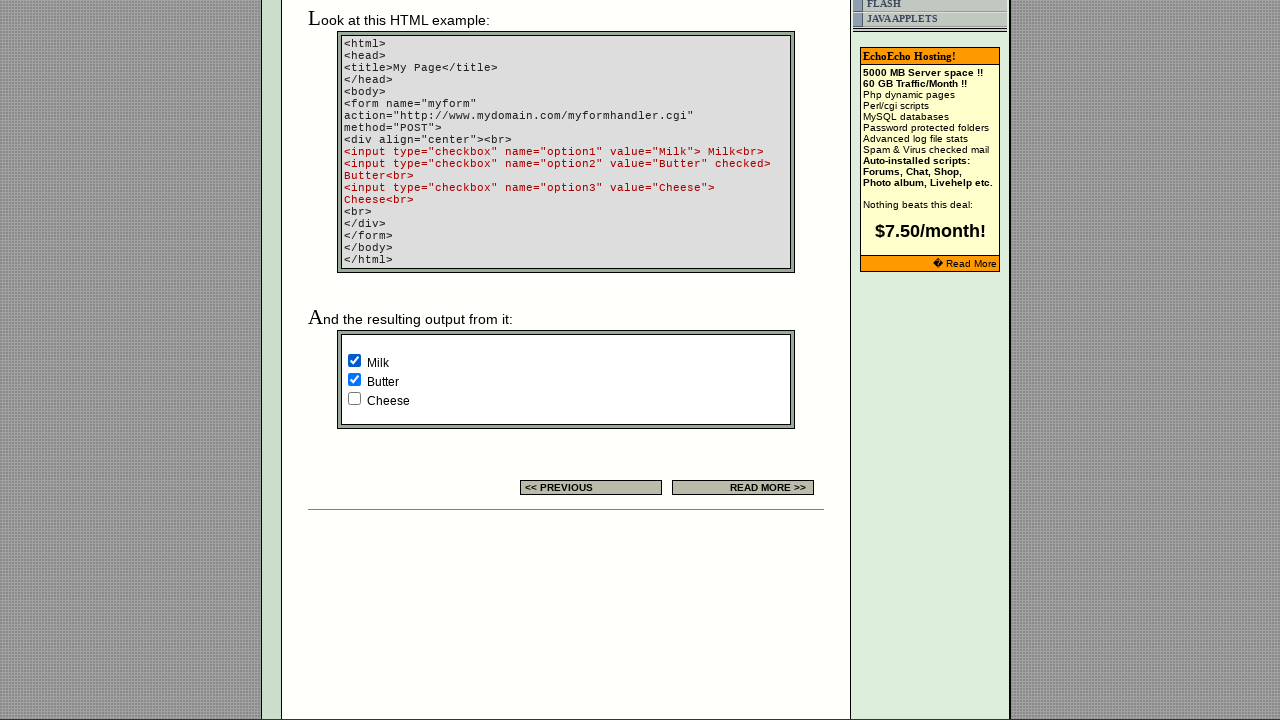

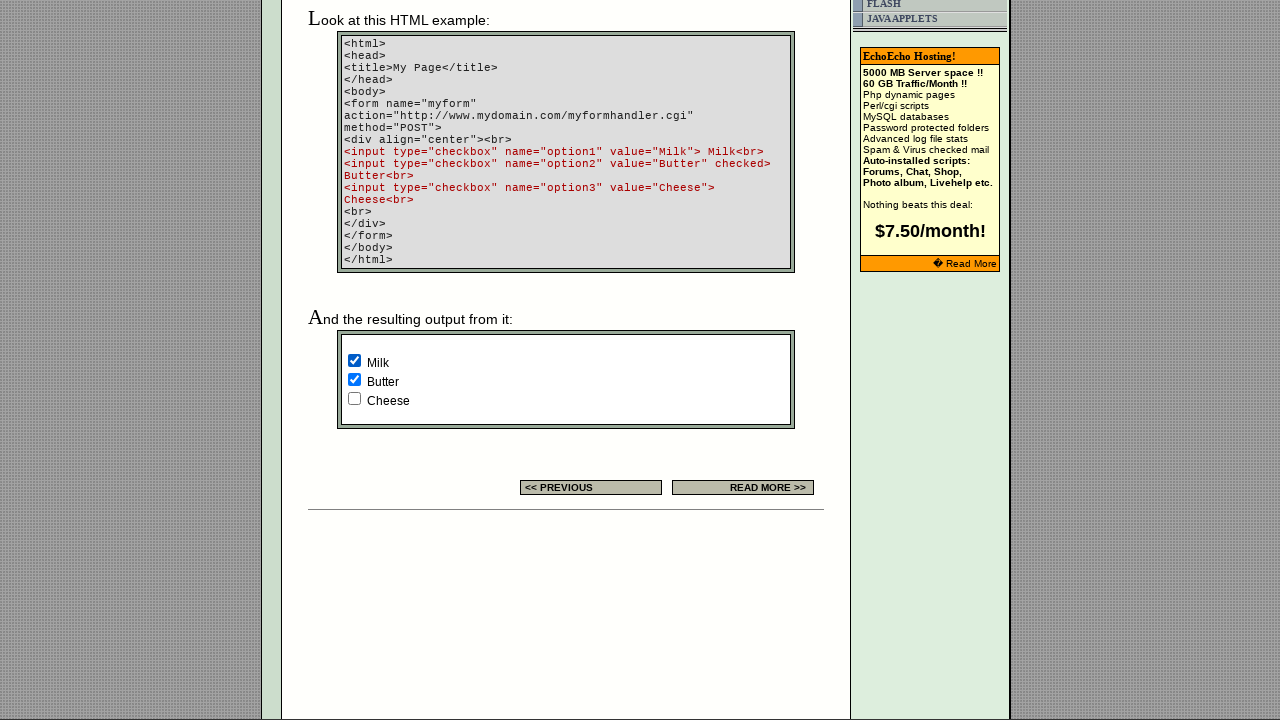